Tests dynamic dropdown selection on a flight booking practice page by selecting origin station (Coimbatore) and destination station (Bangalore) from cascading dropdowns

Starting URL: https://rahulshettyacademy.com/dropdownsPractise/

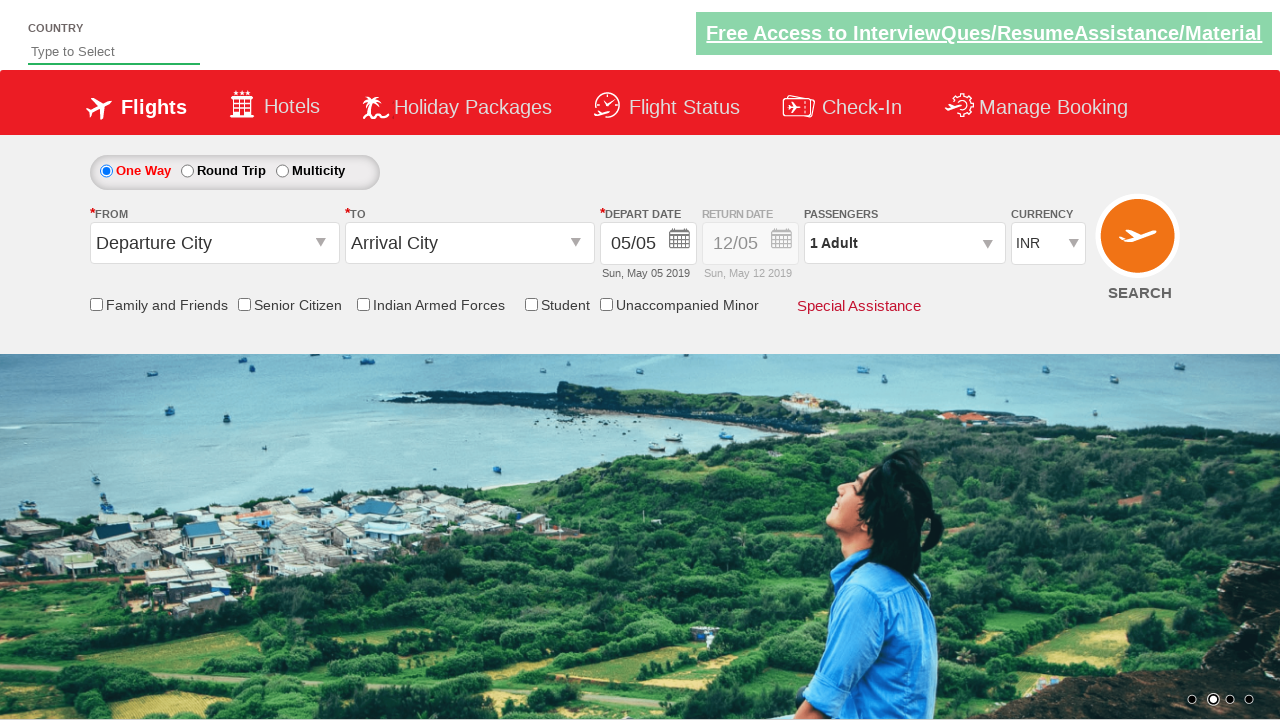

Clicked on origin station dropdown to open it at (214, 243) on #ctl00_mainContent_ddl_originStation1_CTXT
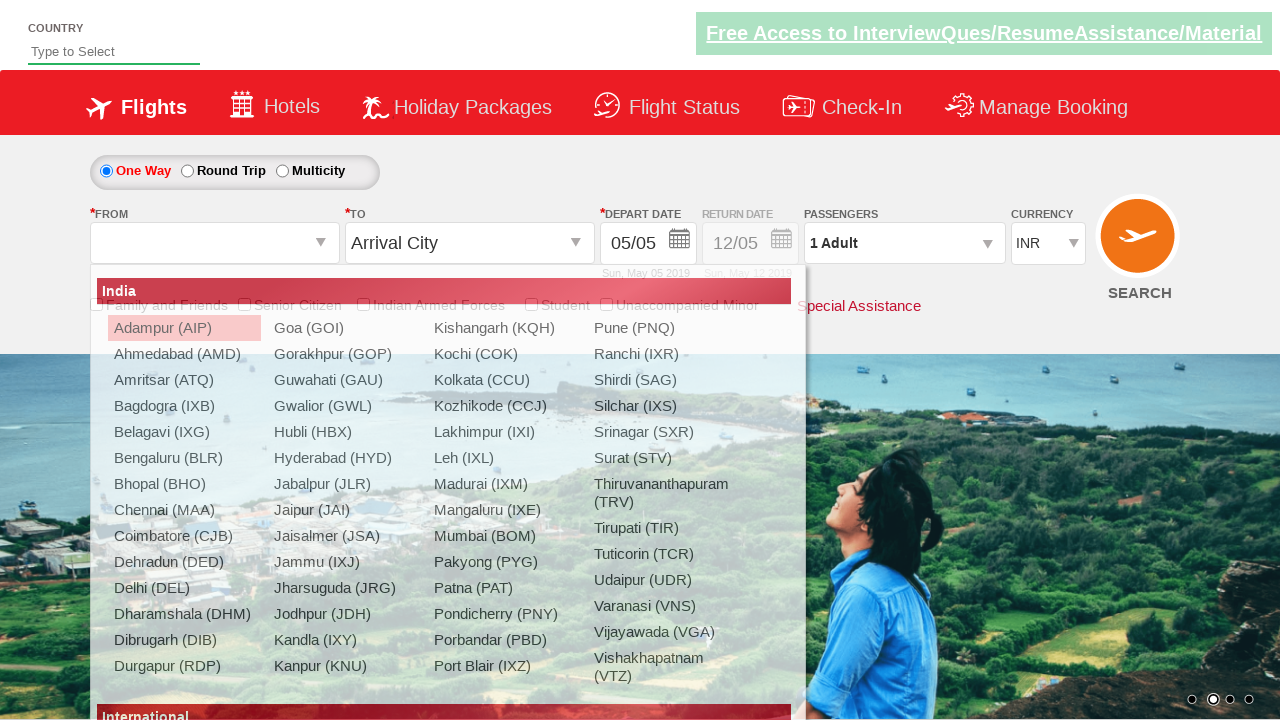

Origin dropdown appeared with station options
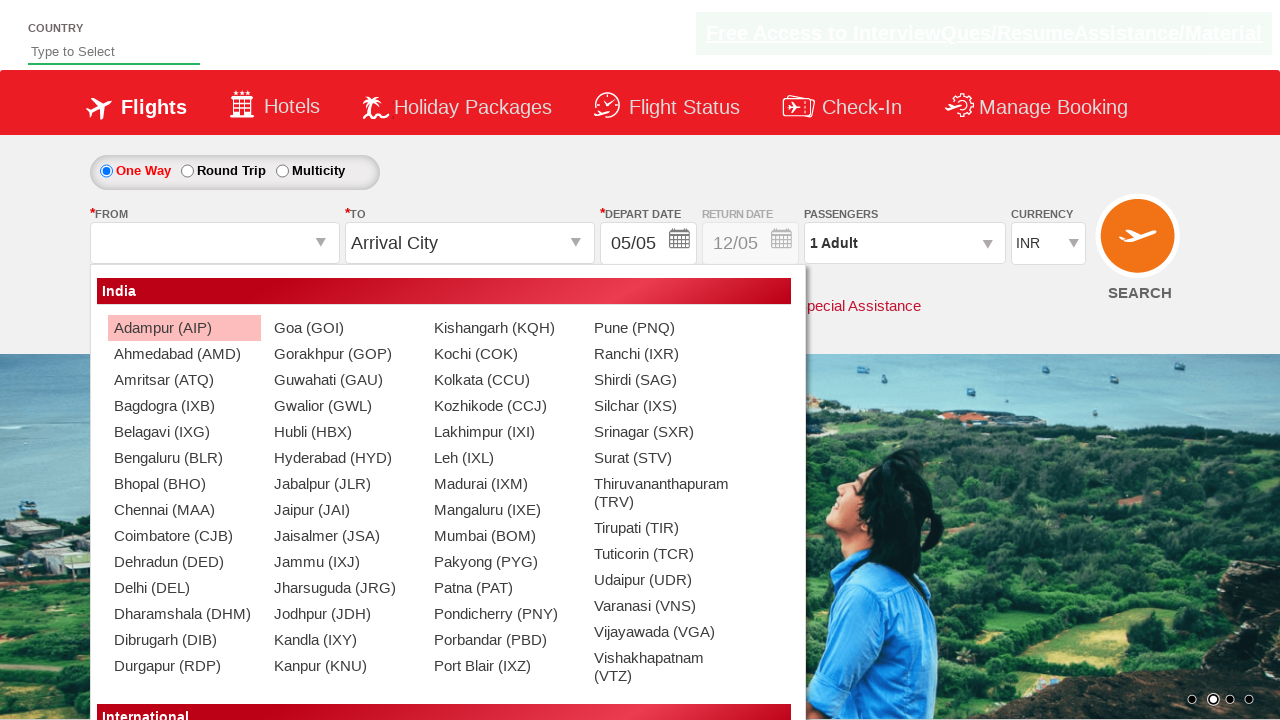

Selected Coimbatore (CJB) as origin station at (184, 536) on xpath=//div[@id='glsctl00_mainContent_ddl_originStation1_CTNR']//a[@value='CJB']
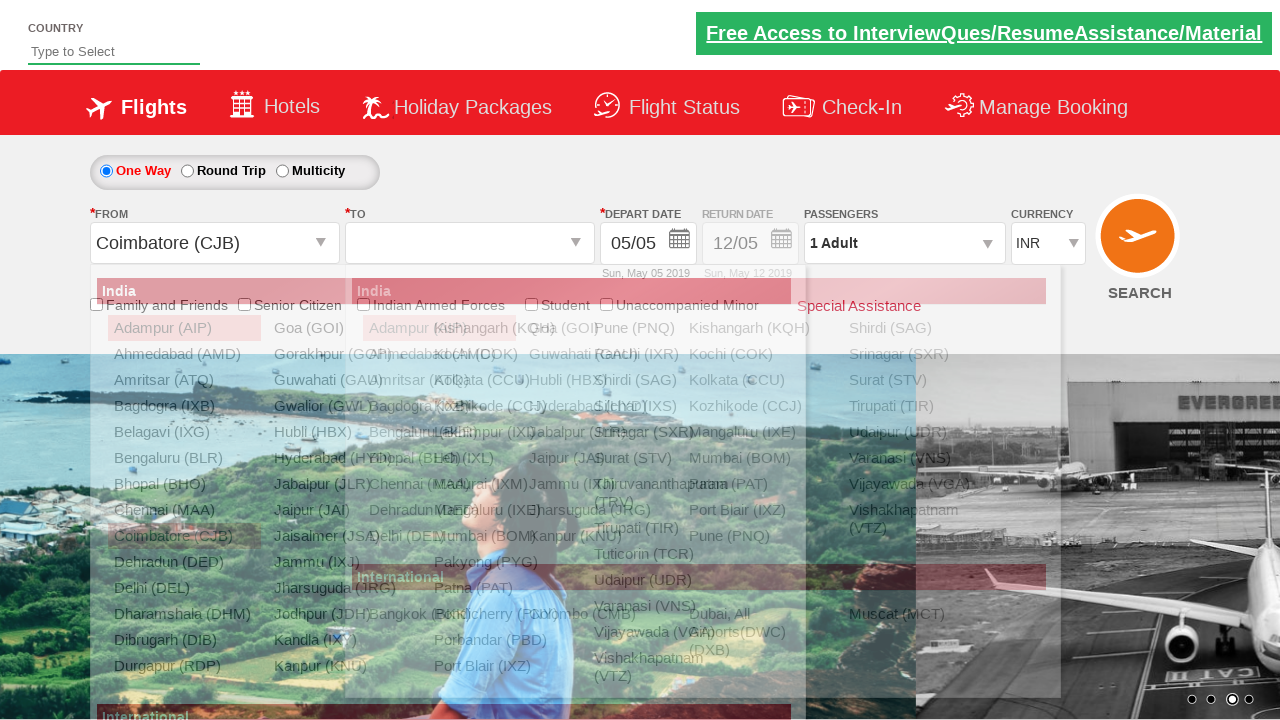

Destination dropdown appeared with station options
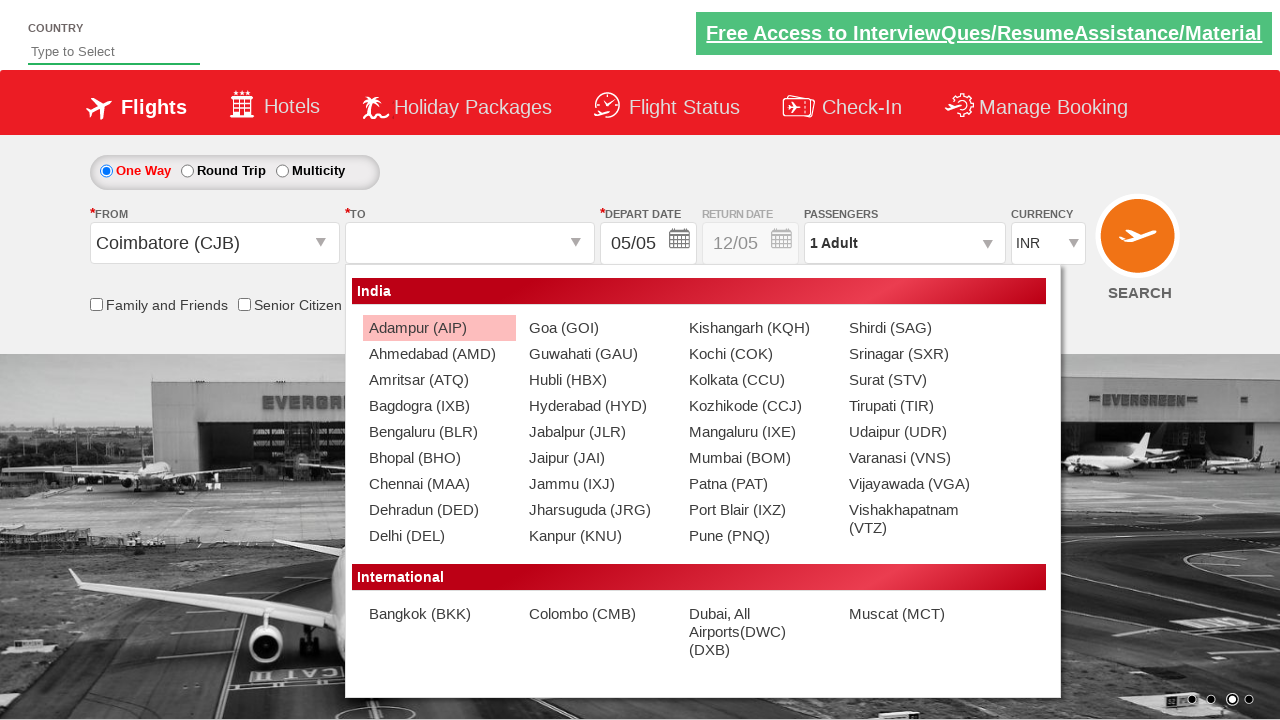

Selected Bangalore (BLR) as destination station at (439, 432) on xpath=//div[@id='glsctl00_mainContent_ddl_destinationStation1_CTNR']//a[@value='
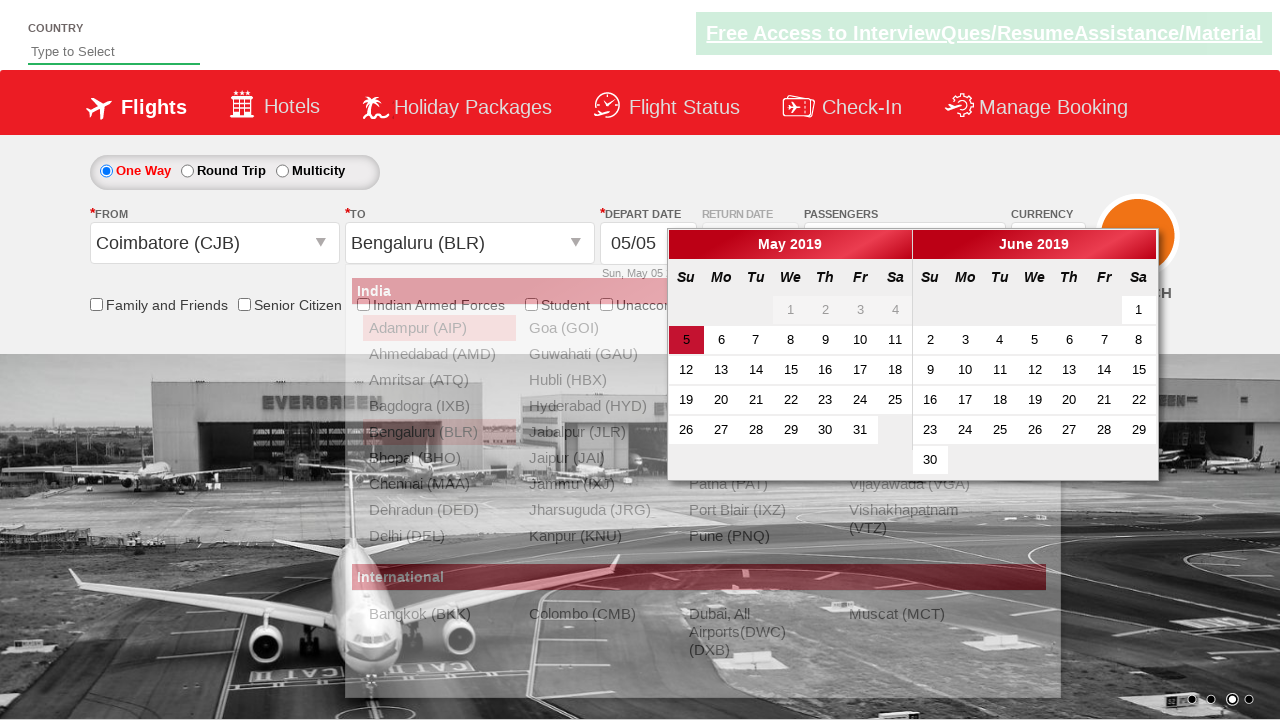

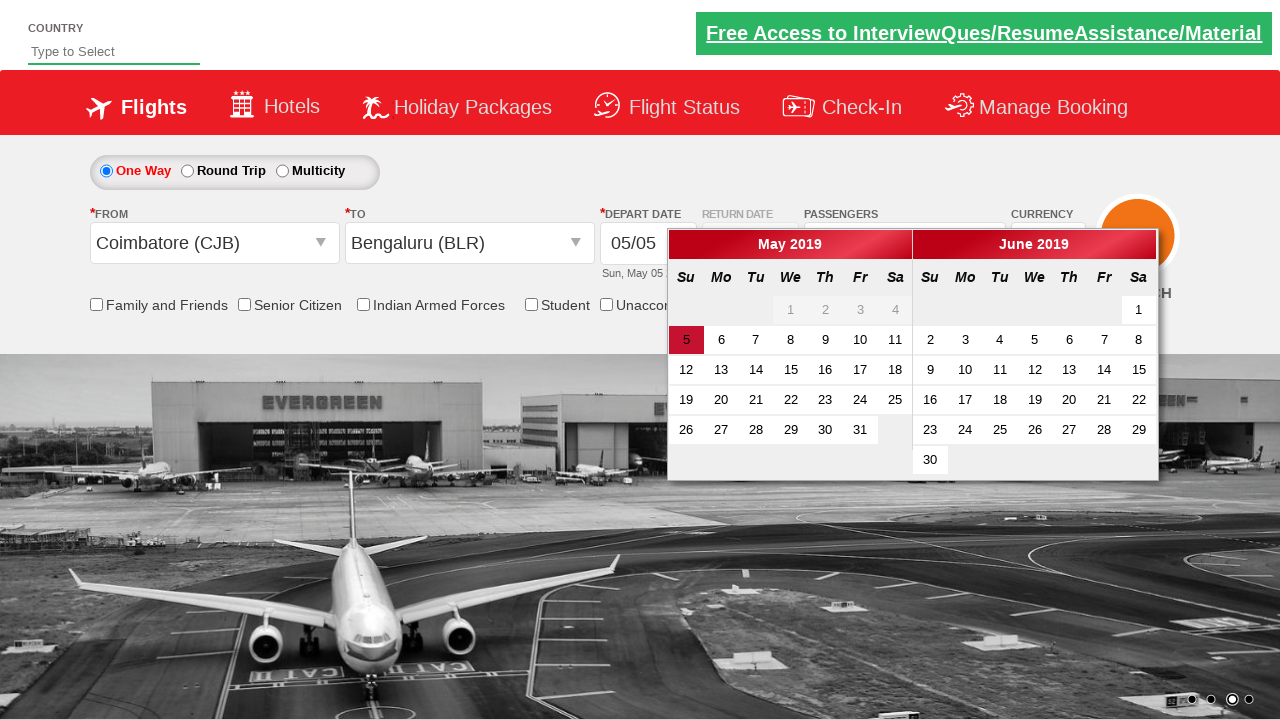